Tests iframe handling on the jQuery UI droppable demo page by switching into an iframe, locating draggable elements, then switching back to default content and scrolling to a link element using JavaScript.

Starting URL: https://jqueryui.com/droppable/

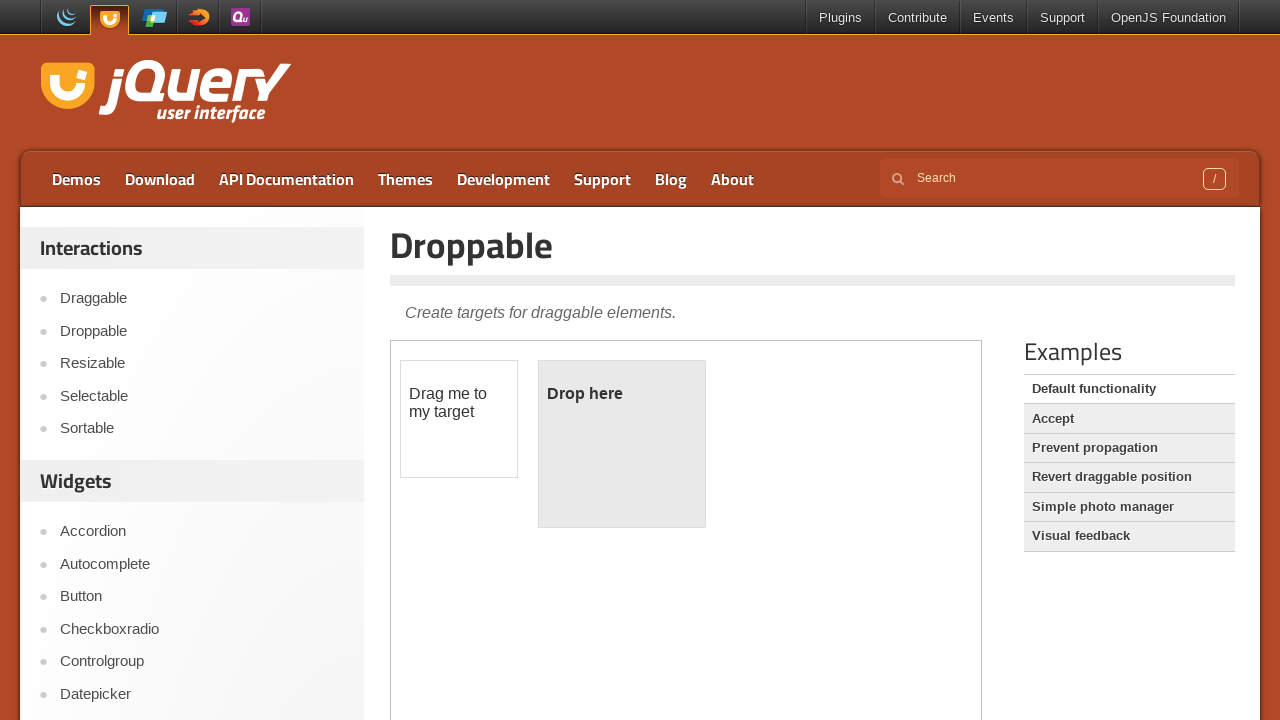

Waited 3 seconds for page to load
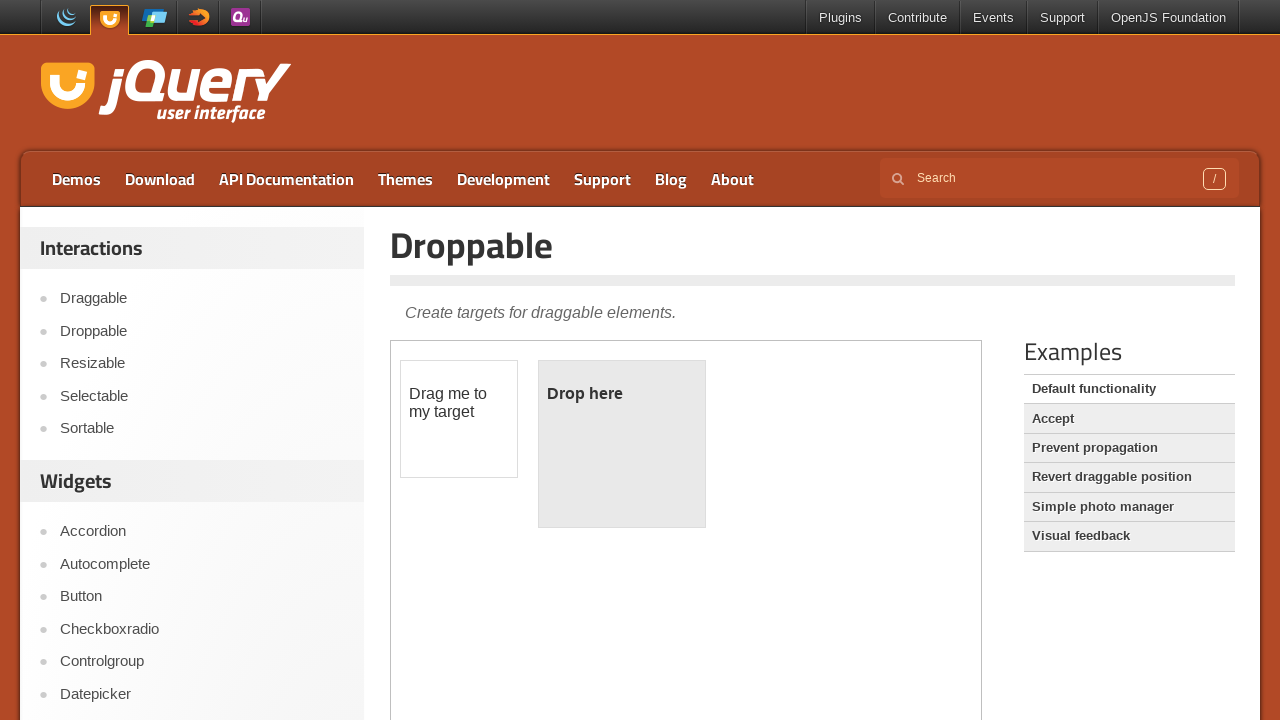

Located iframe containing droppable demo
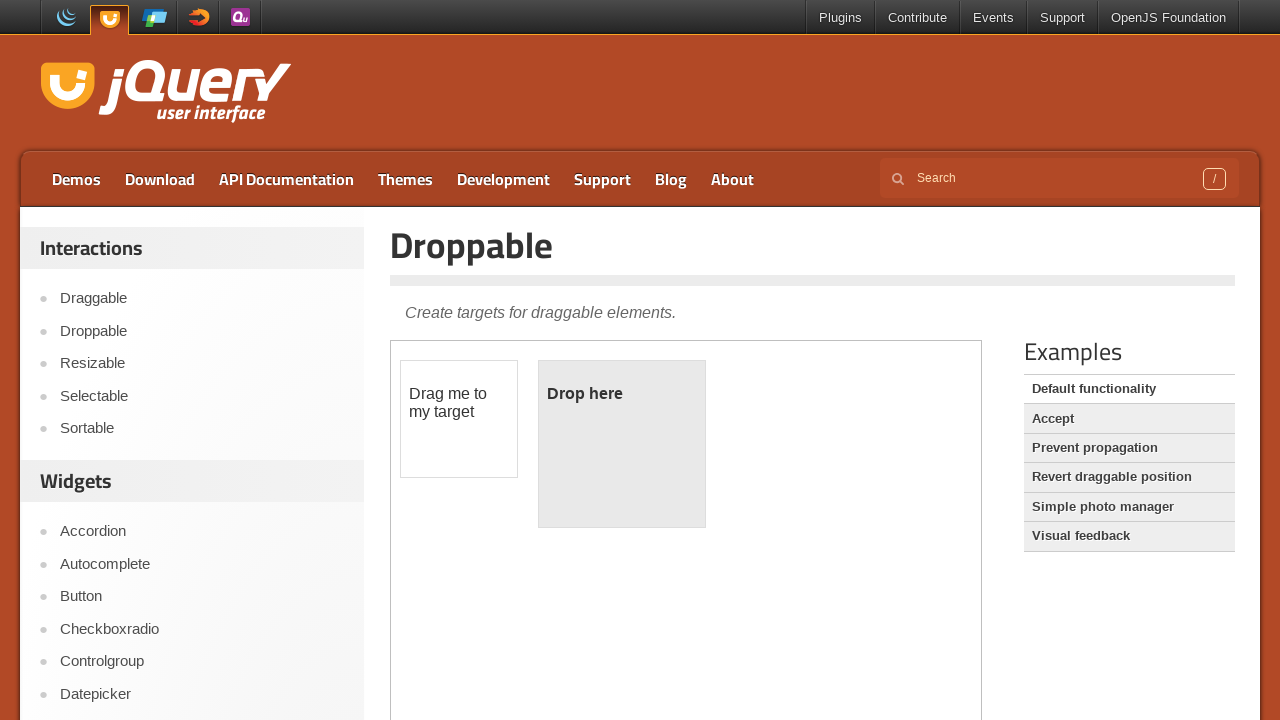

Located draggable and droppable elements within iframe
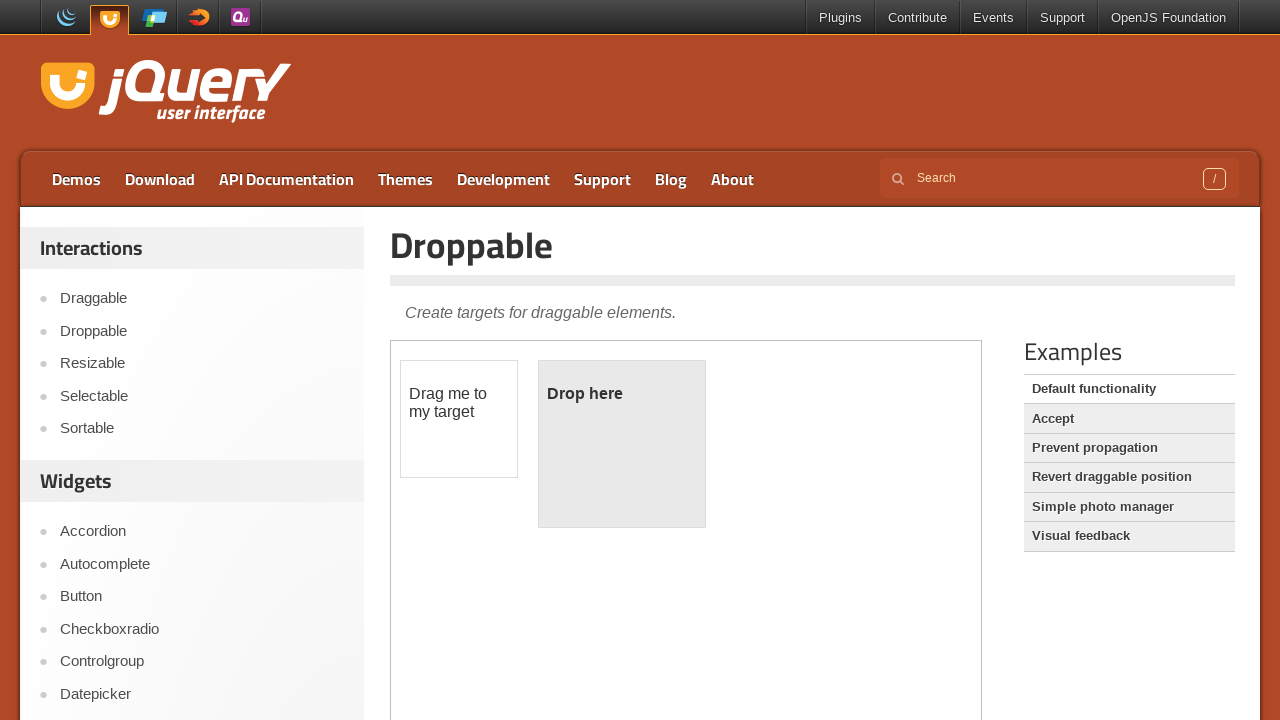

Draggable element became visible
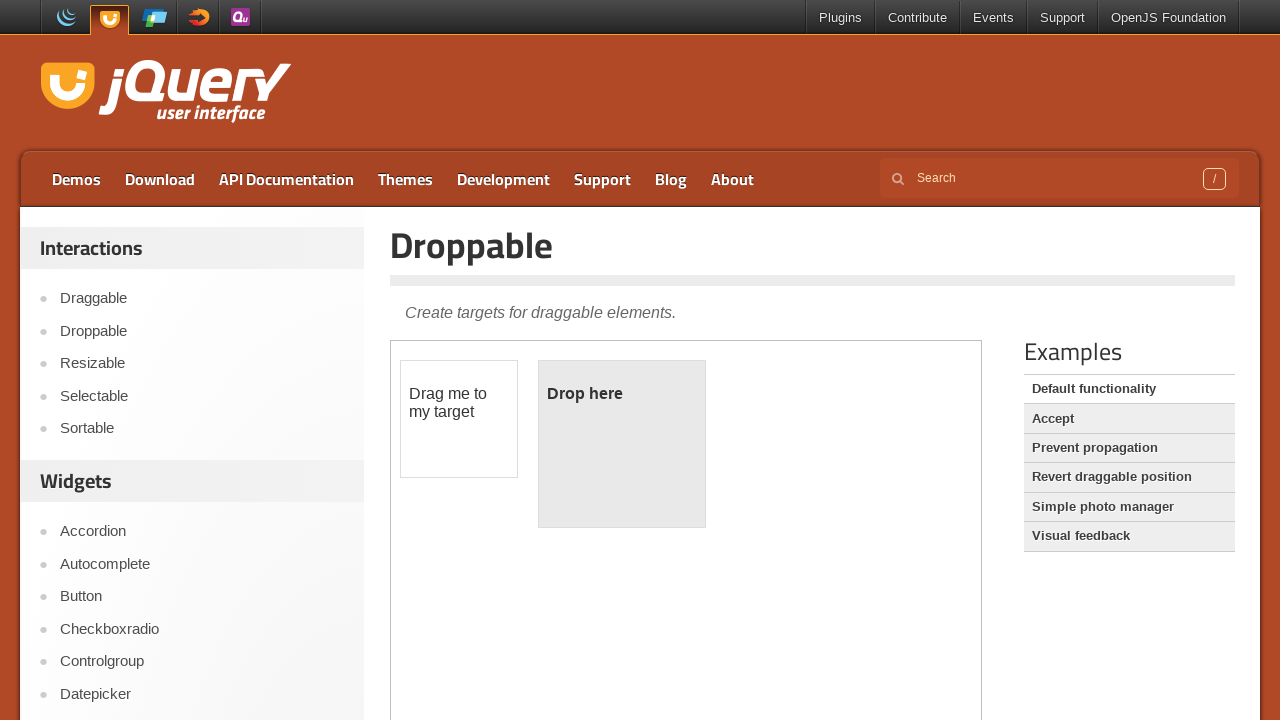

Droppable element became visible
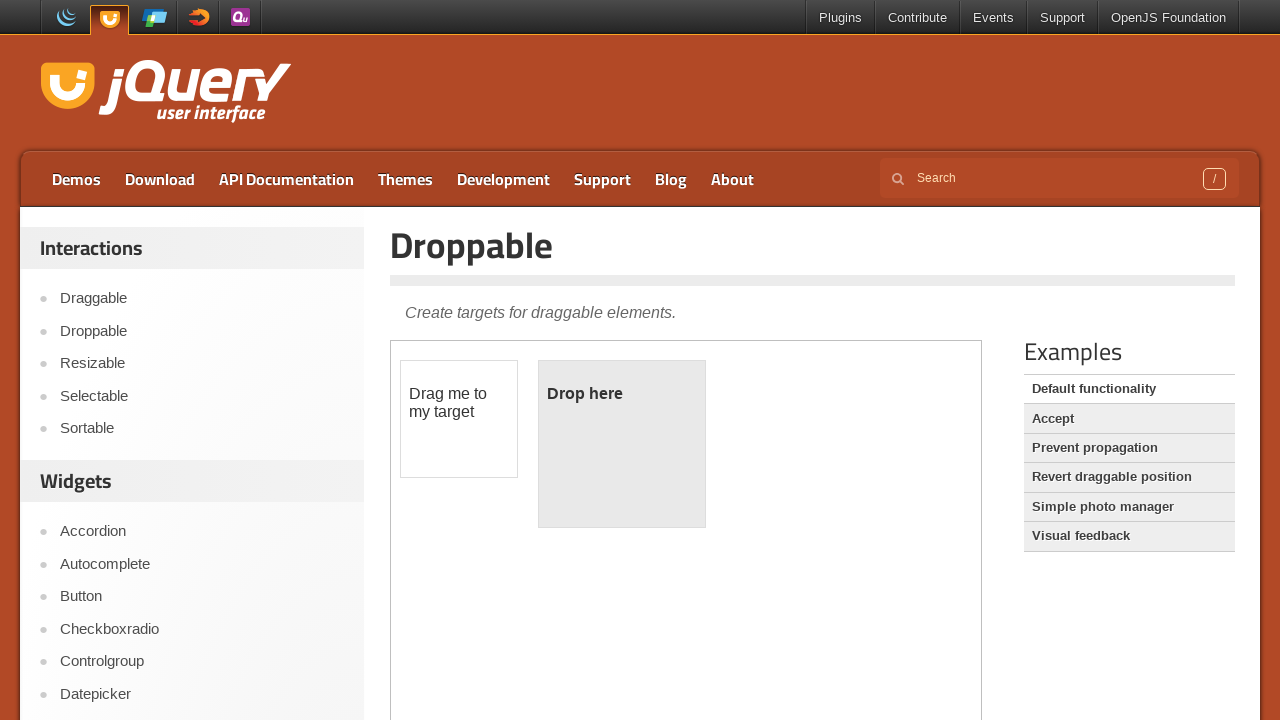

Retrieved droppable element bounding box: x=538, y=359
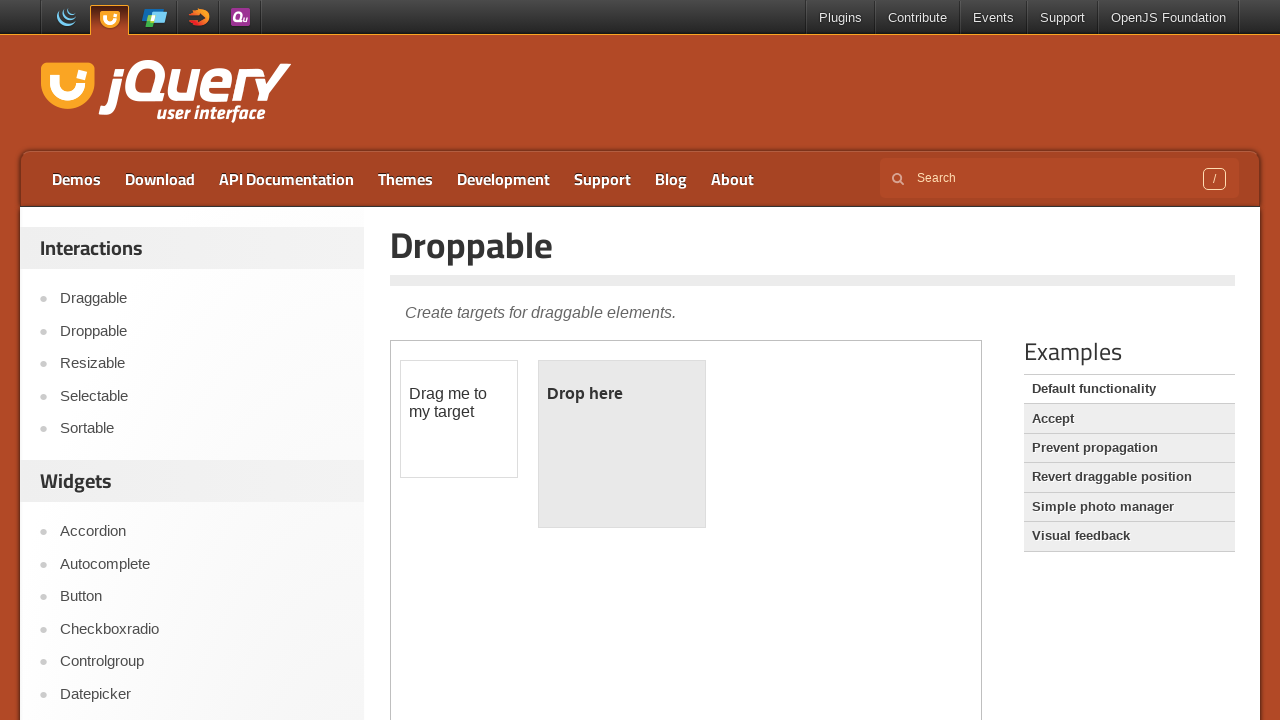

Located Widget Factory link in main page content
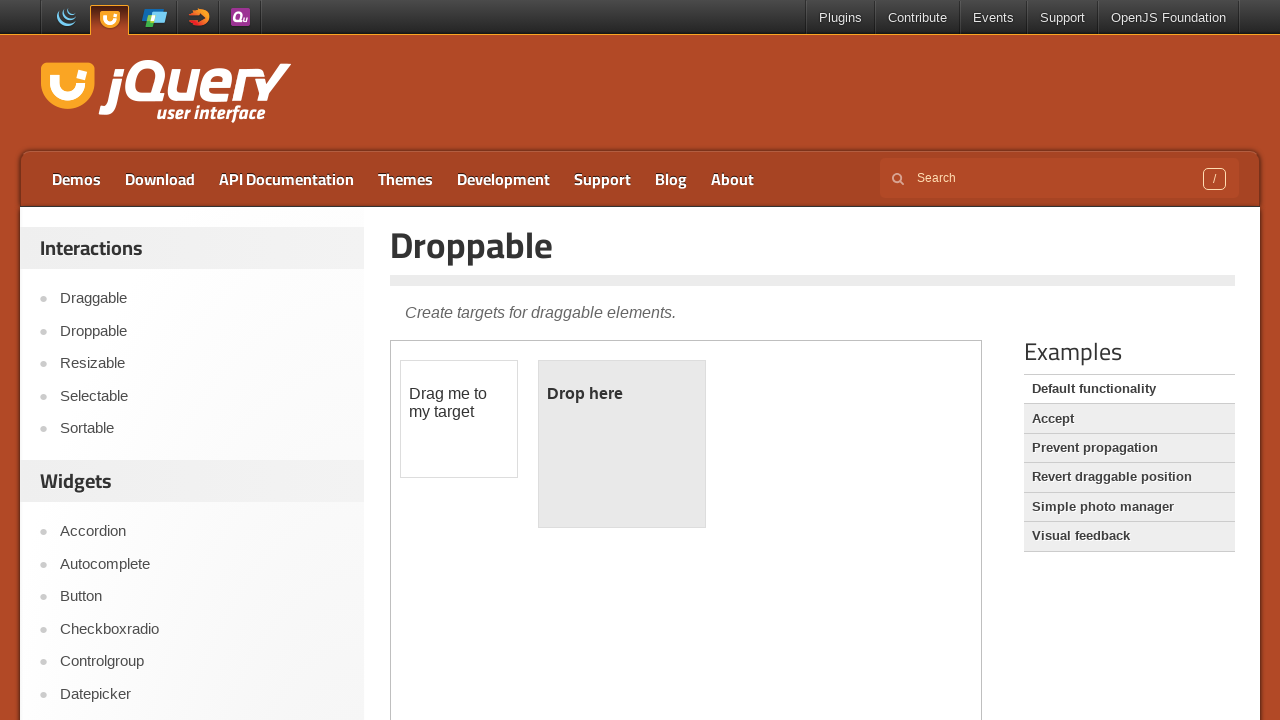

Scrolled to Widget Factory link
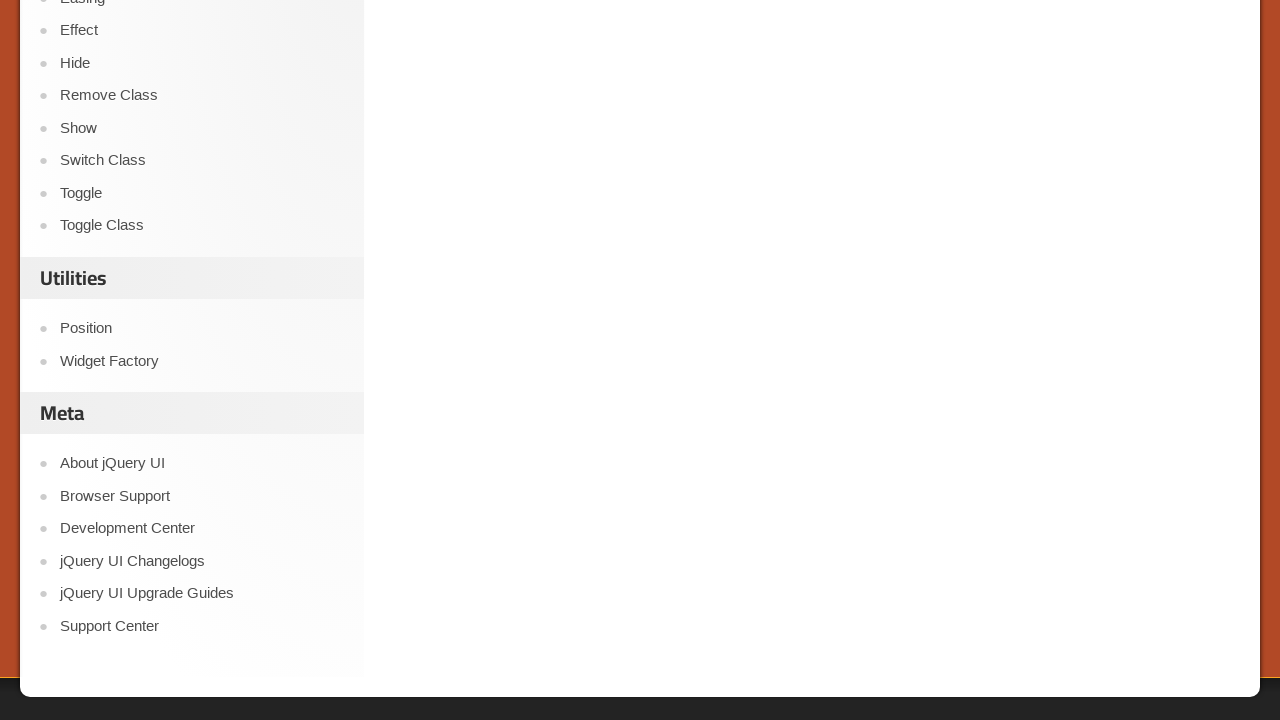

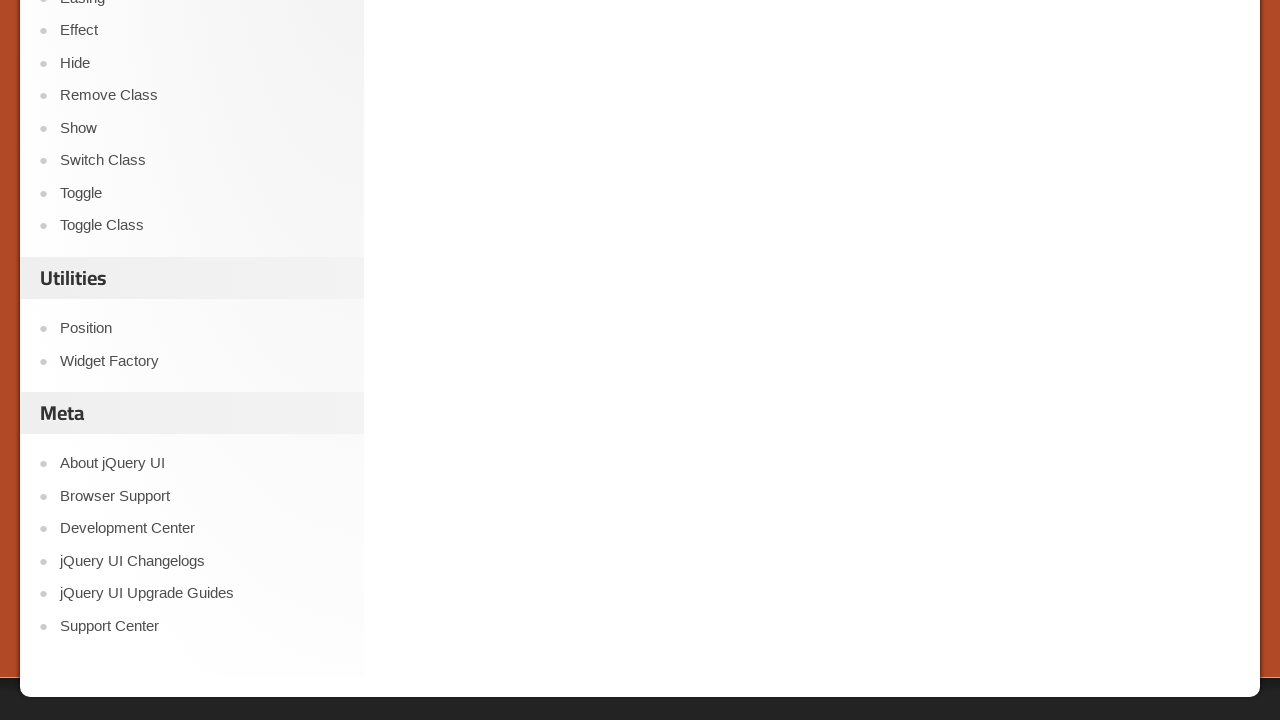